Tests browser window handling by clicking links that open new windows, switching between parent and child windows, then navigates to a test automation practice site to search Wikipedia and interact with multiple result links.

Starting URL: https://opensource-demo.orangehrmlive.com/web/index.php/auth/login

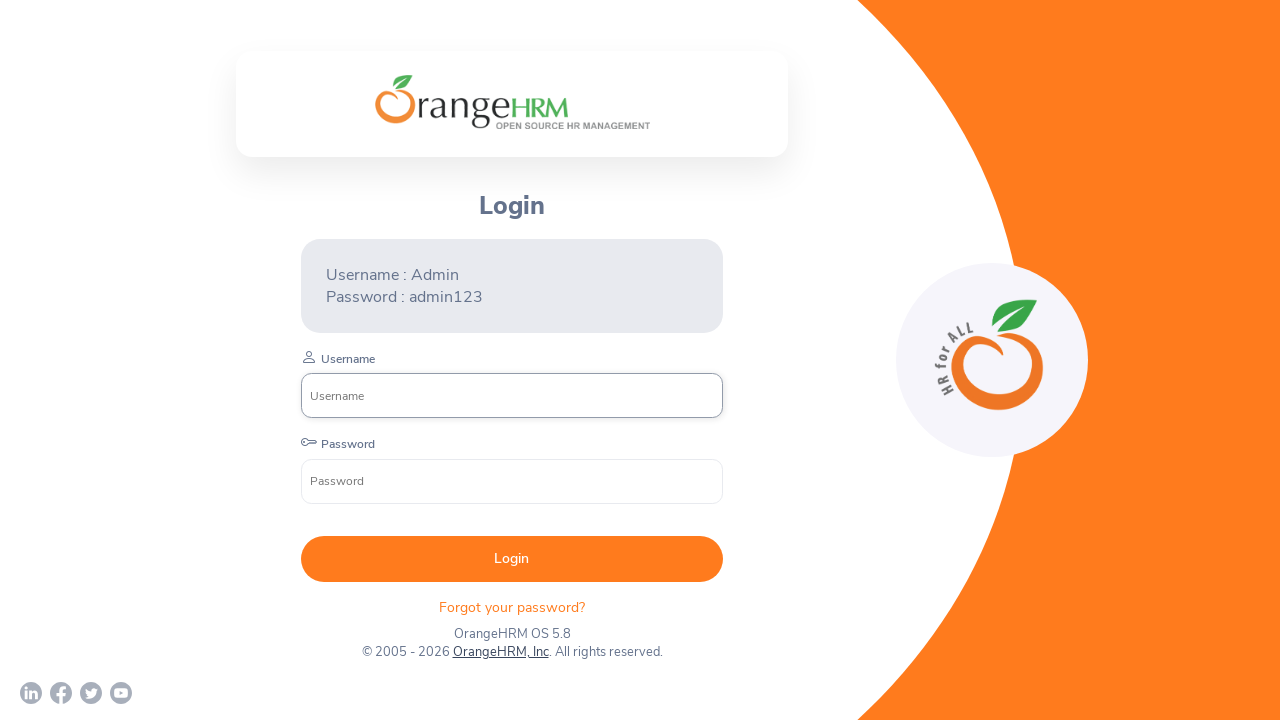

Clicked OrangeHRM, Inc link to open new window at (500, 652) on text=OrangeHRM, Inc
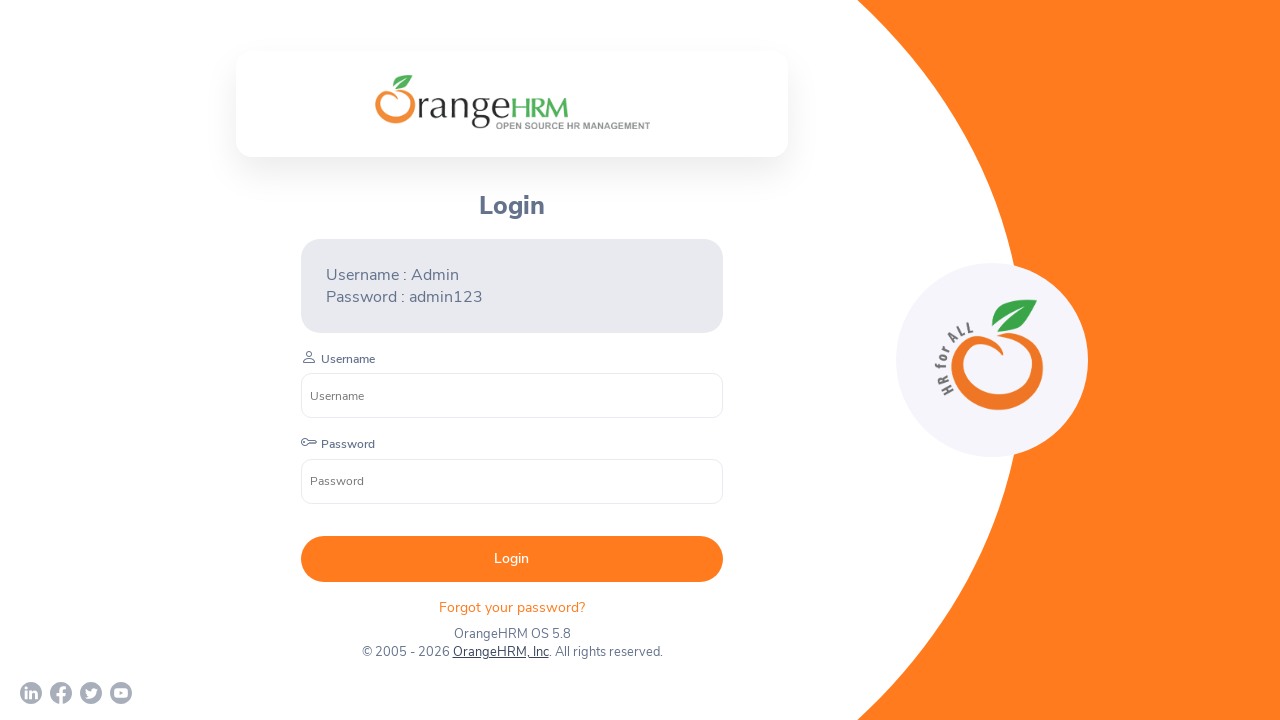

Child window loaded and ready
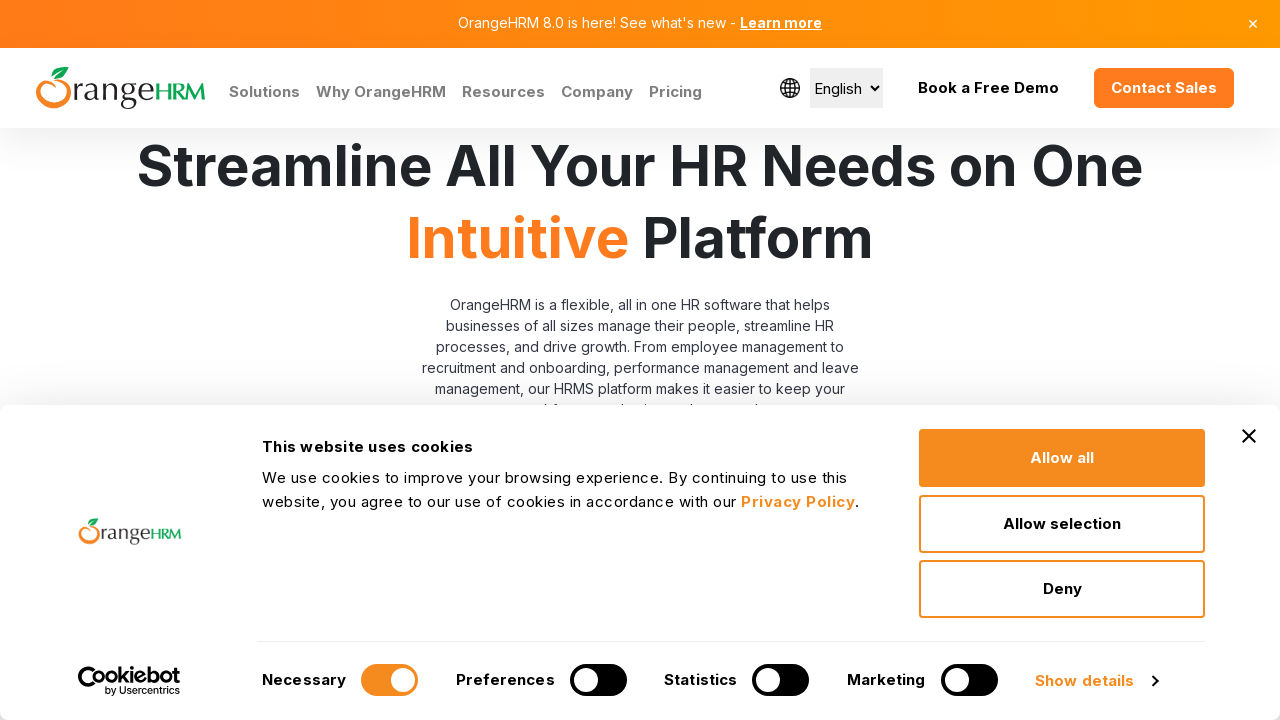

Retrieved child window title: Human Resources Management Software | HRMS | OrangeHRM
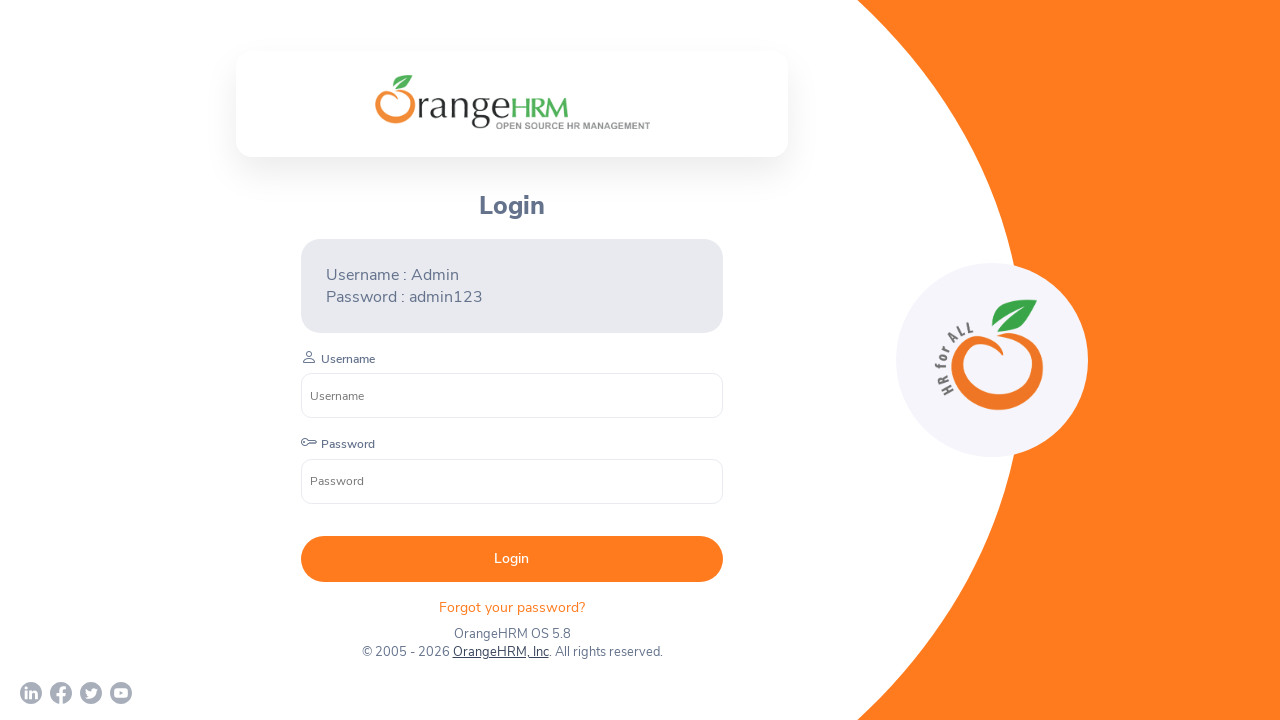

Retrieved parent window title: OrangeHRM
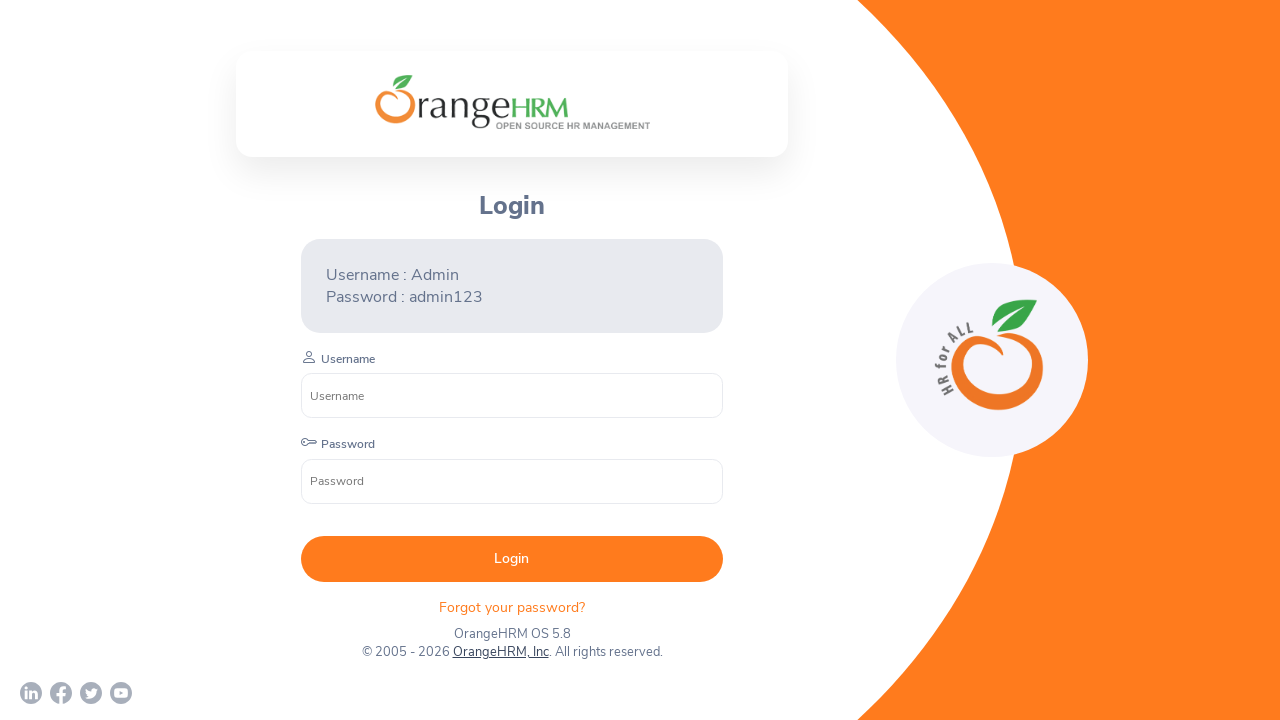

Navigated to test automation practice site
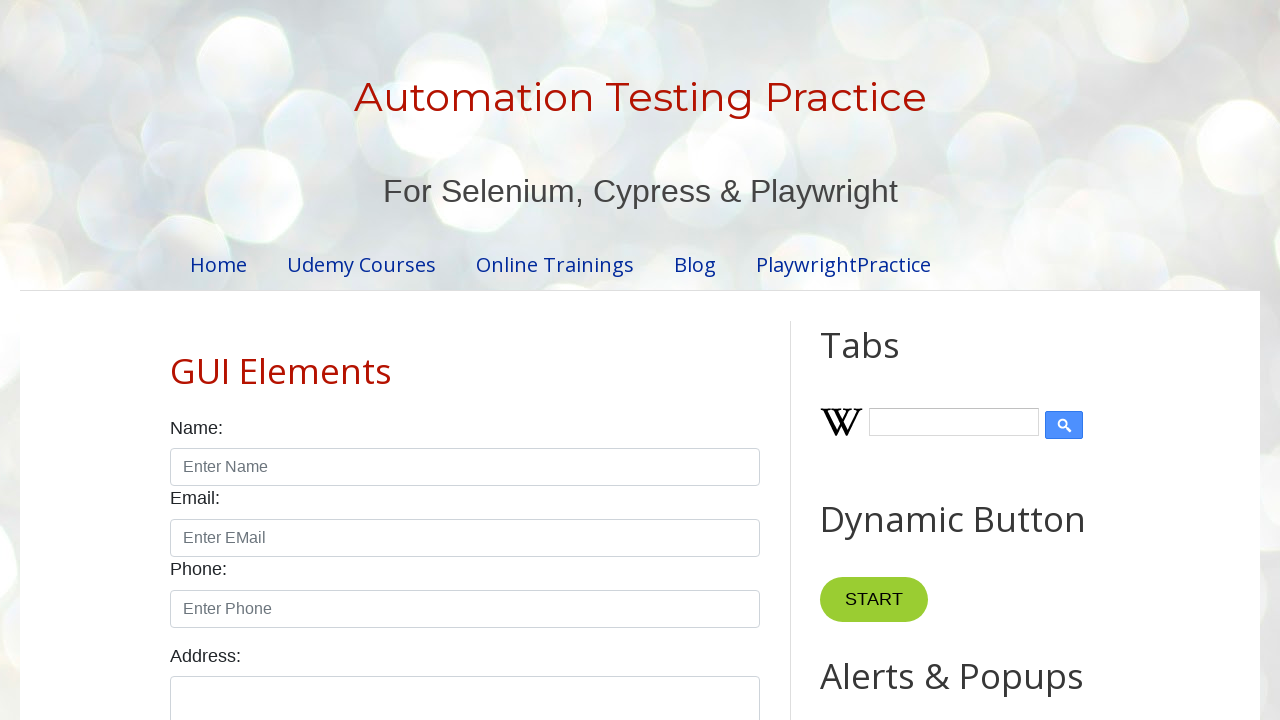

Clicked on Wikipedia search input field at (954, 422) on input.wikipedia-search-input
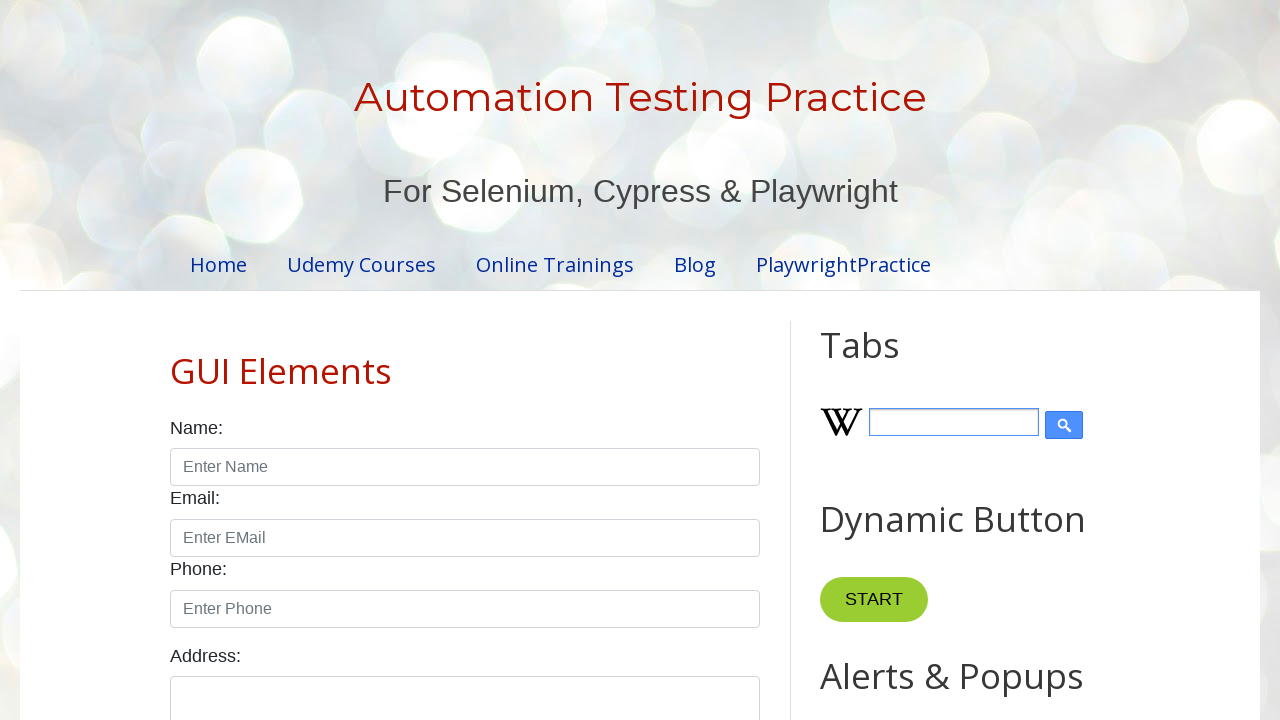

Filled Wikipedia search field with 'Selenium' on input.wikipedia-search-input
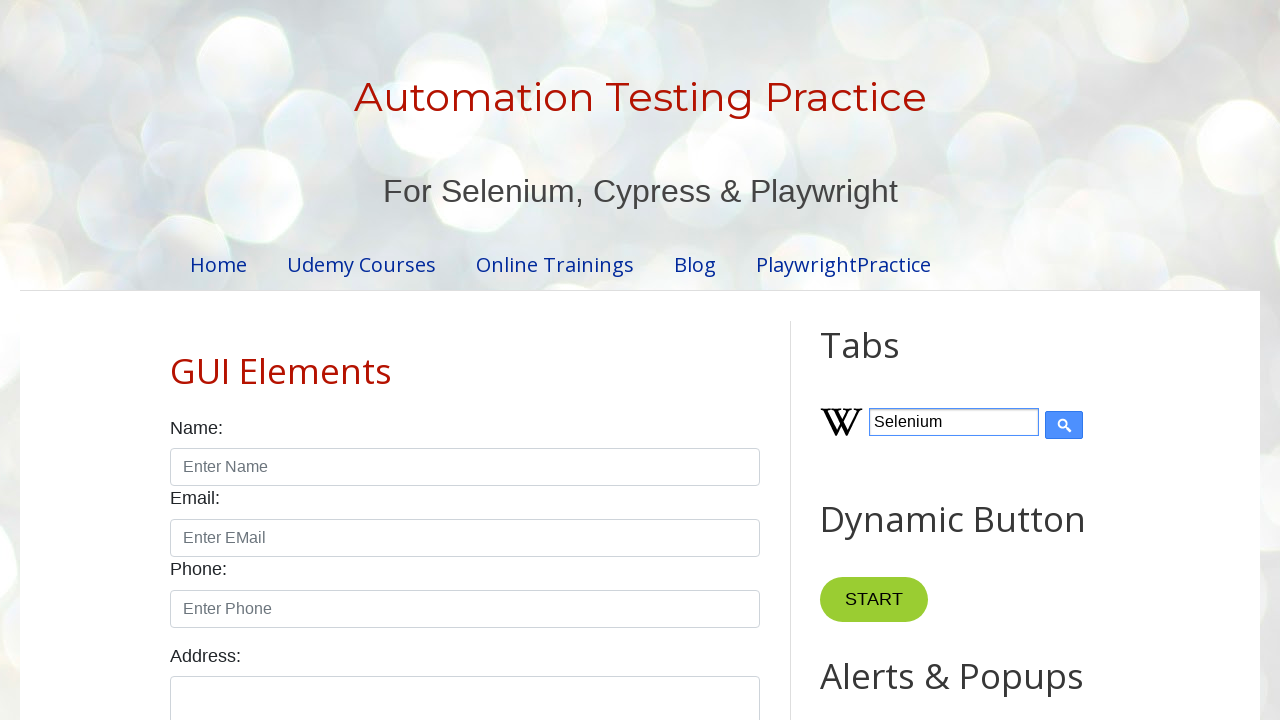

Clicked search submit button at (1064, 425) on input[type='submit']
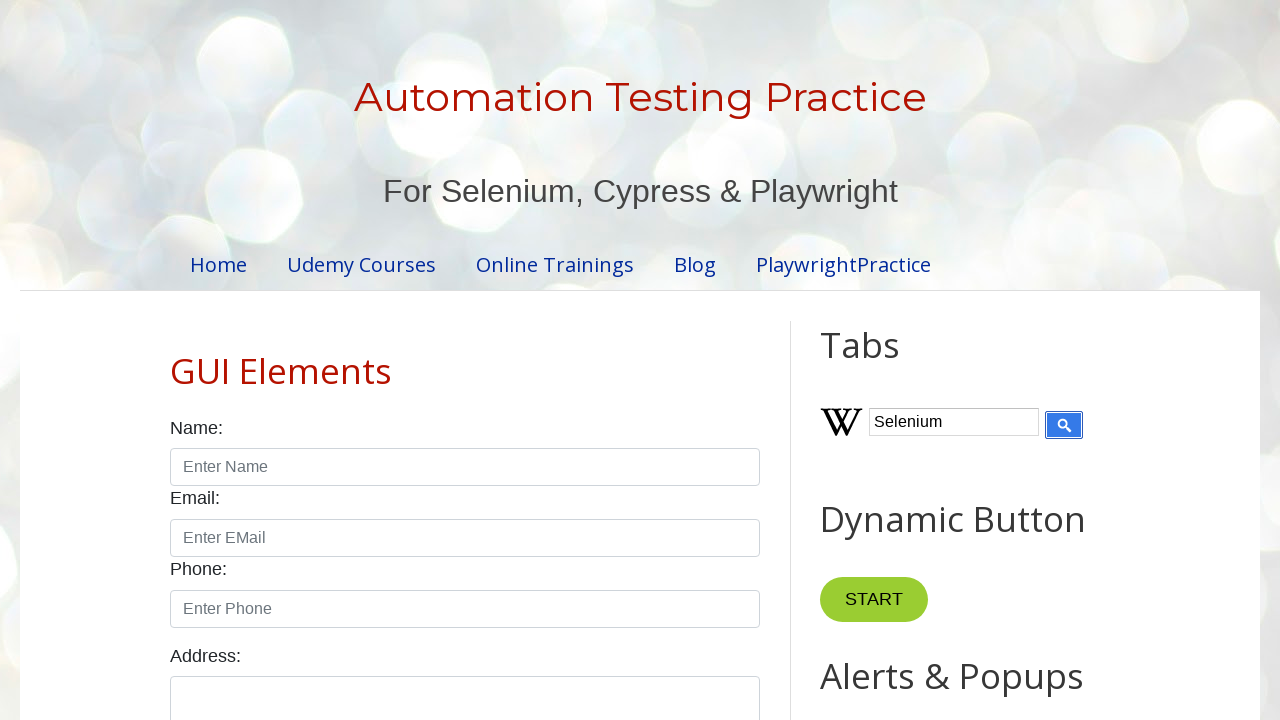

Waited 5 seconds for search results to load
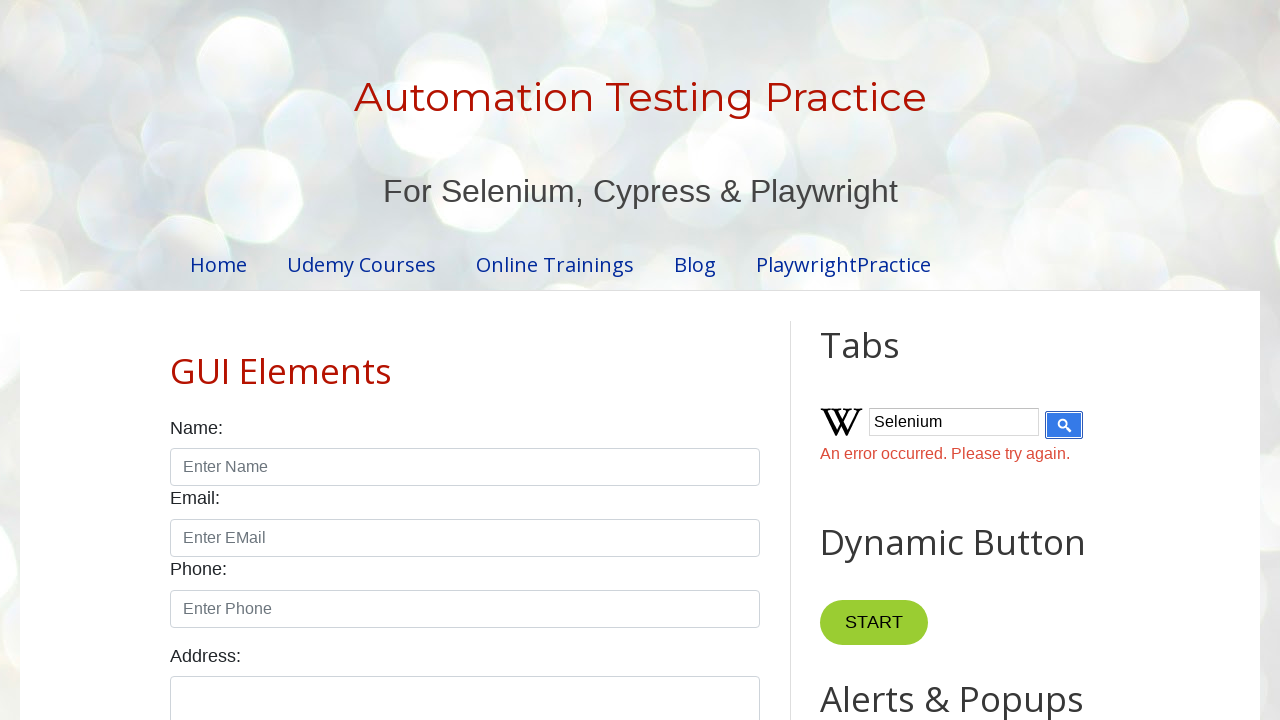

Found 0 Selenium result links
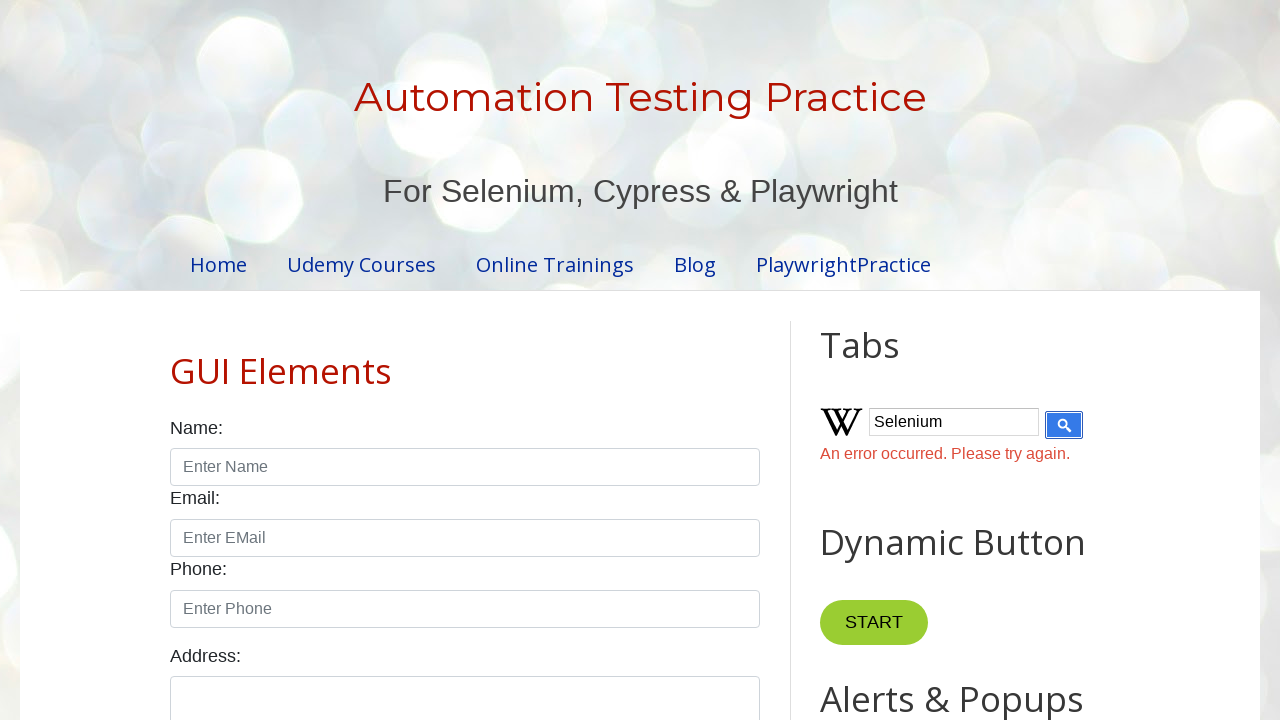

Waited 5 seconds for all opened pages to load
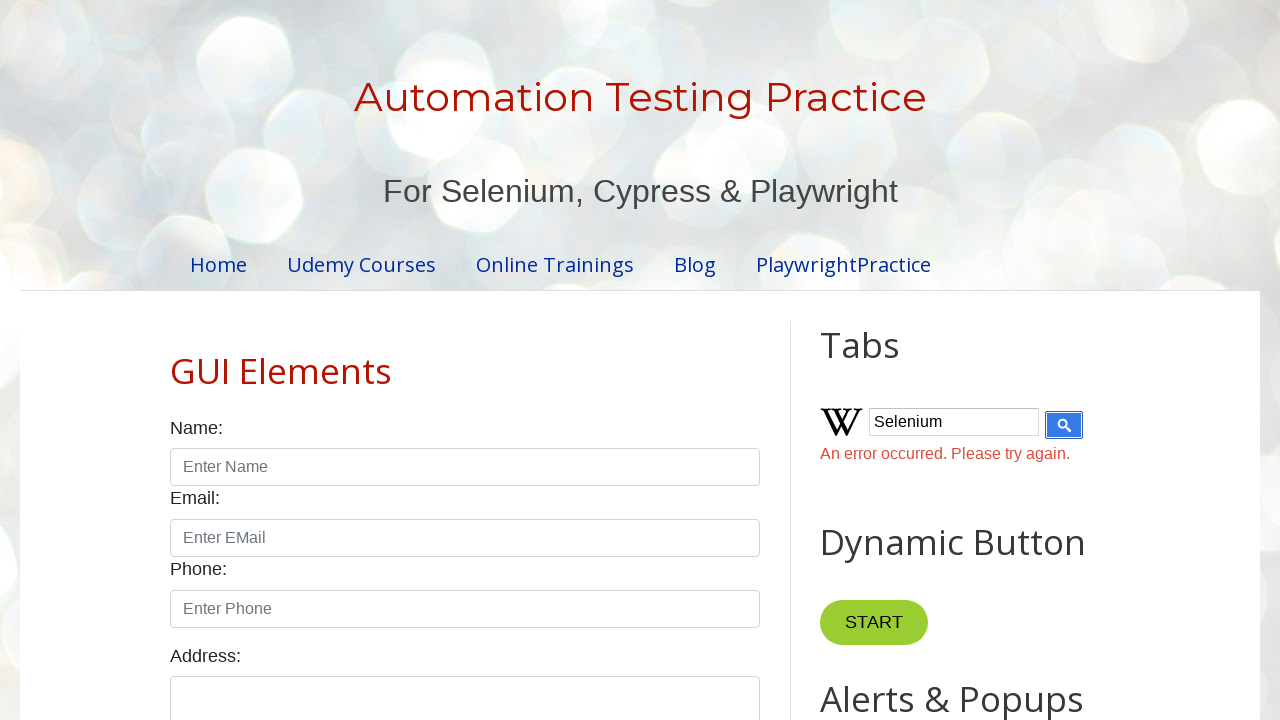

Retrieved page title: Automation Testing Practice
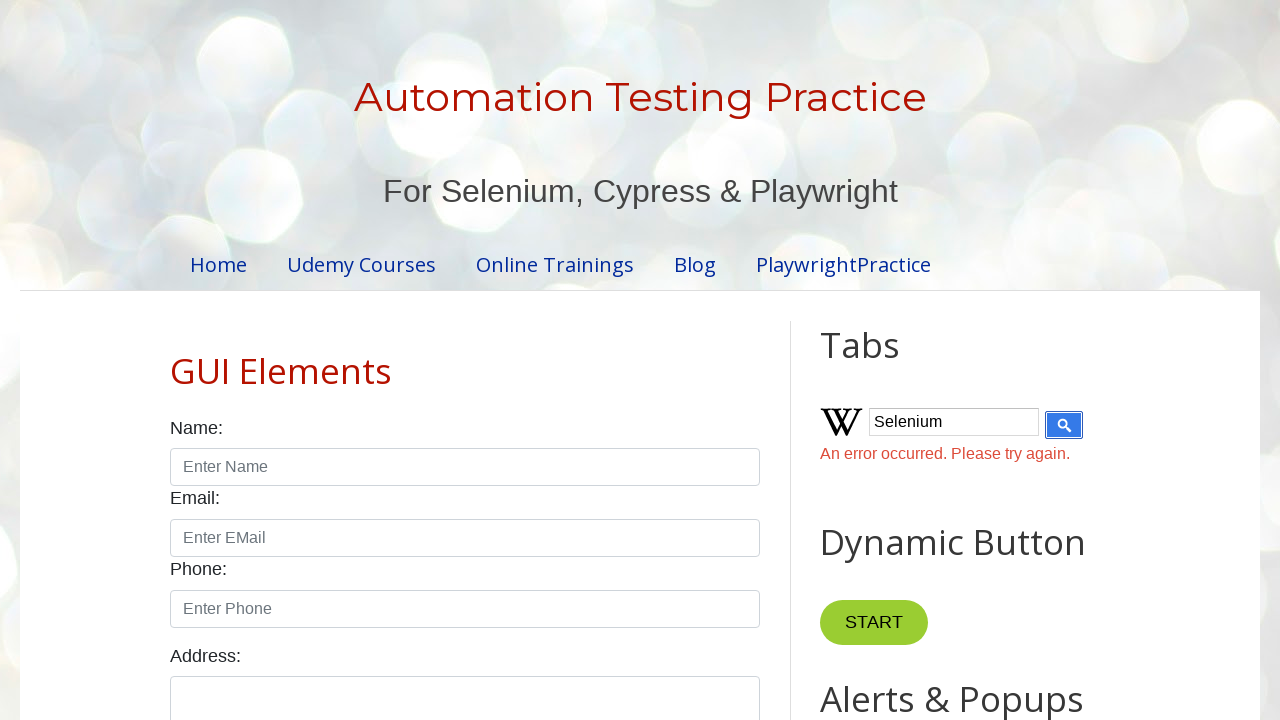

Retrieved page title: Human Resources Management Software | HRMS | OrangeHRM
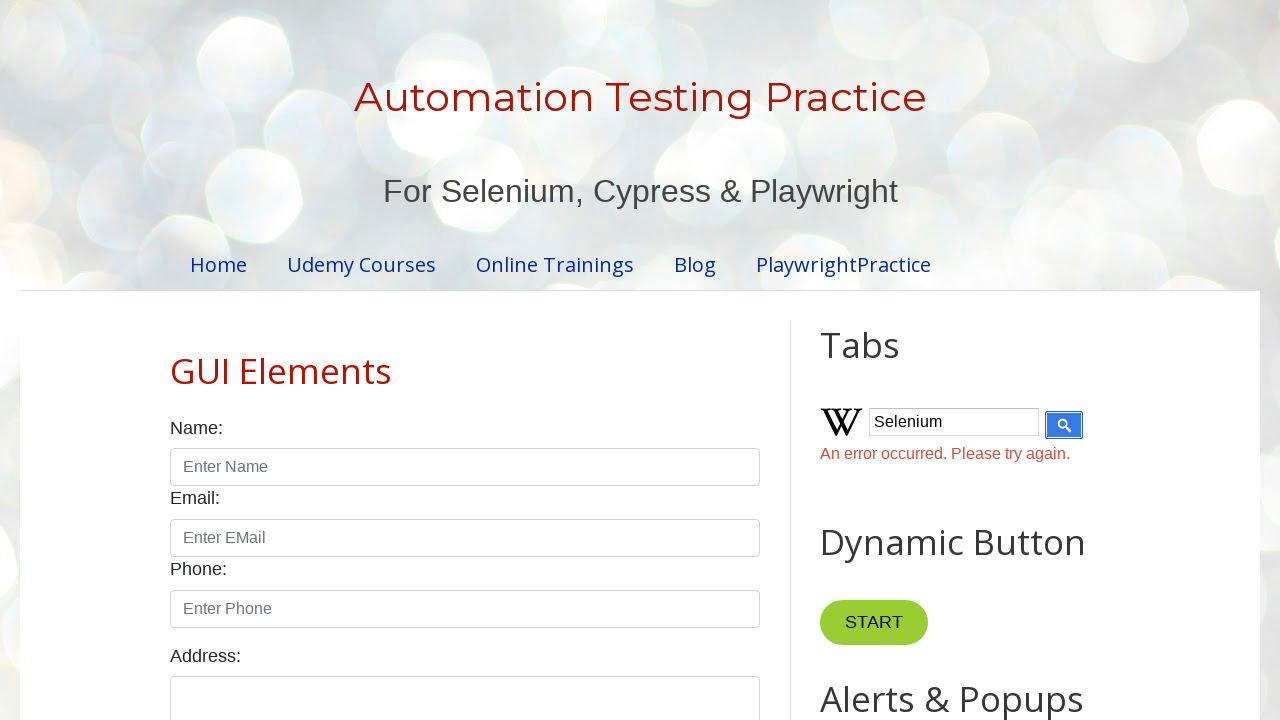

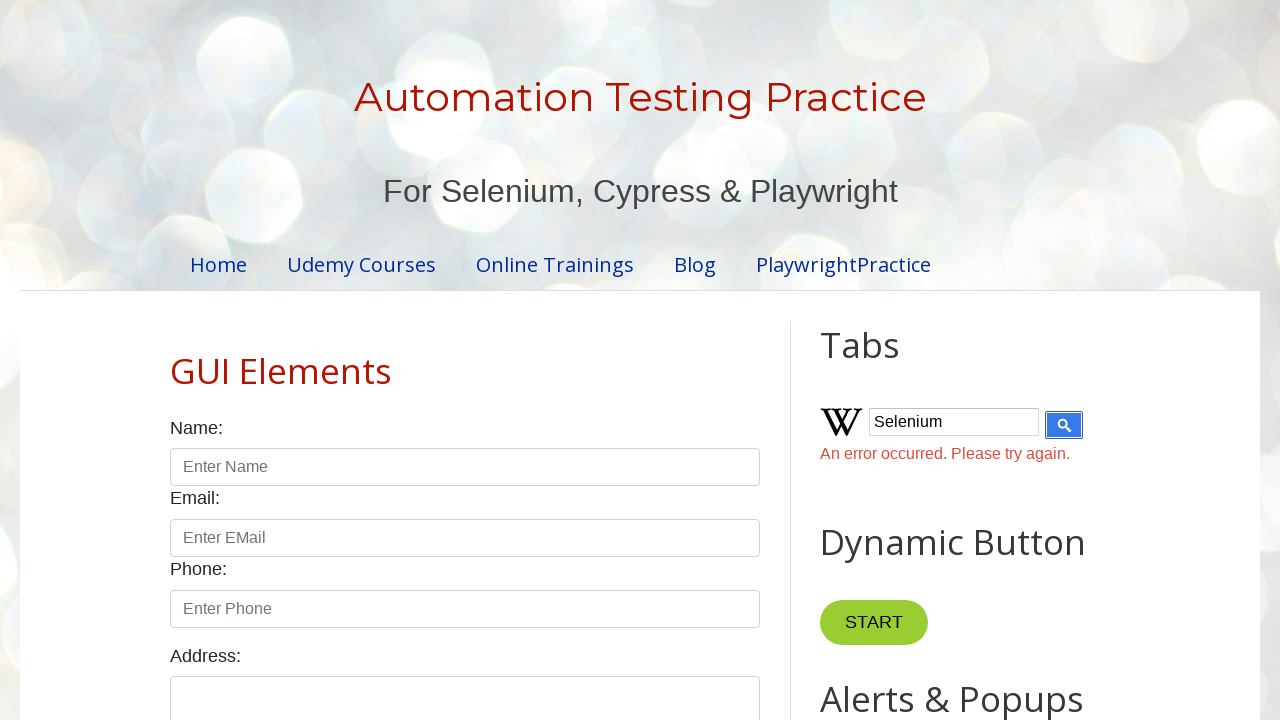